Tests a math exercise page by reading a value, calculating the logarithmic result, filling in the answer, selecting required checkboxes, and submitting the form.

Starting URL: http://suninjuly.github.io/math.html

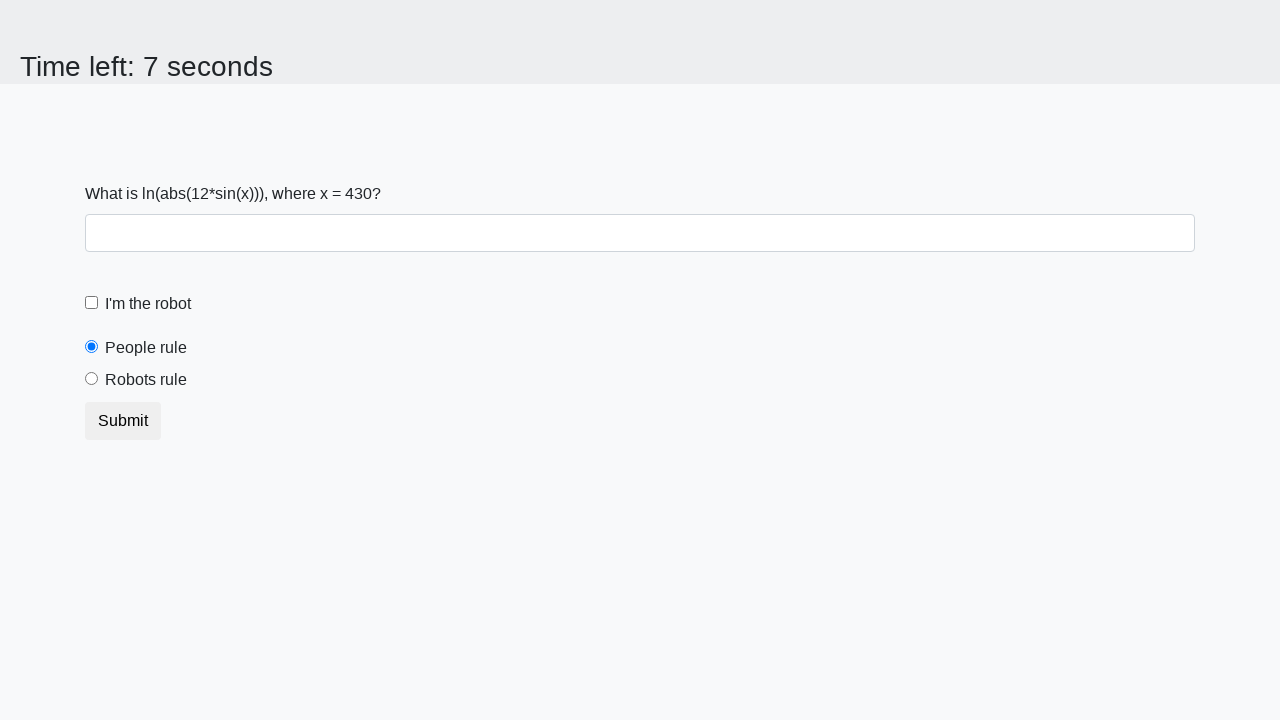

Located and read the x value from the math exercise page
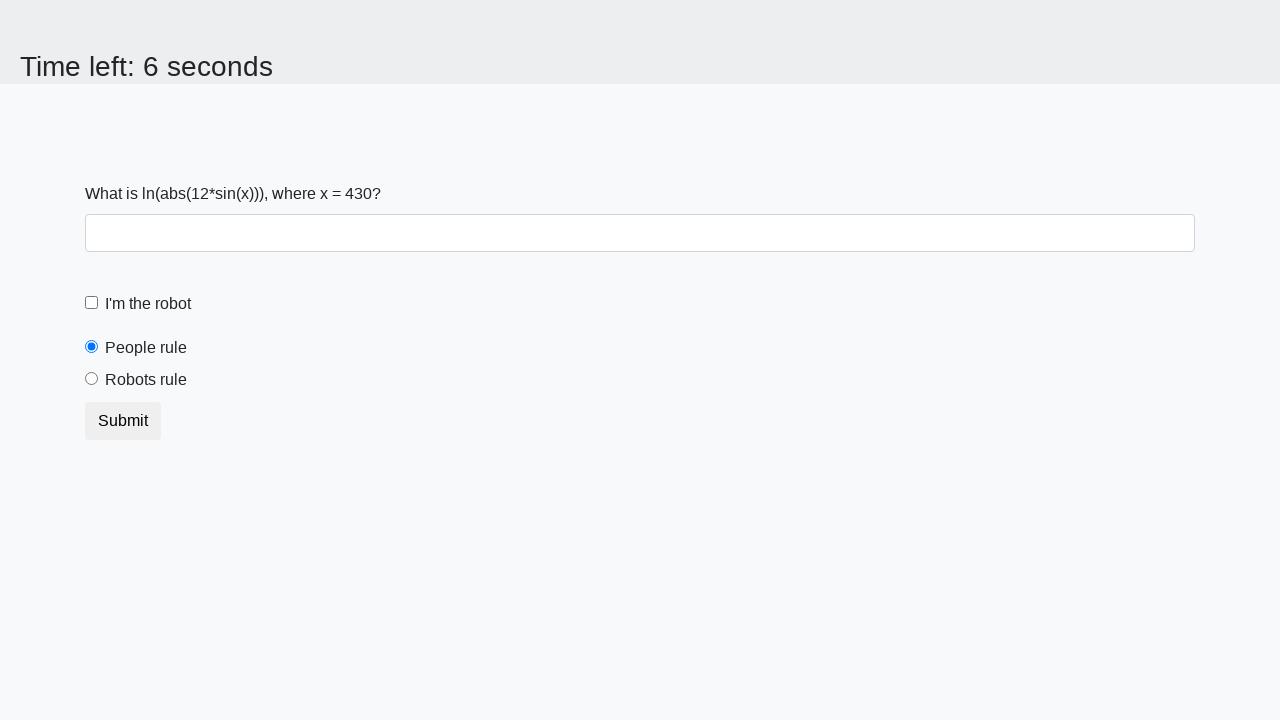

Calculated logarithmic result: log(|12*sin(430)|) = 1.5375221009557452
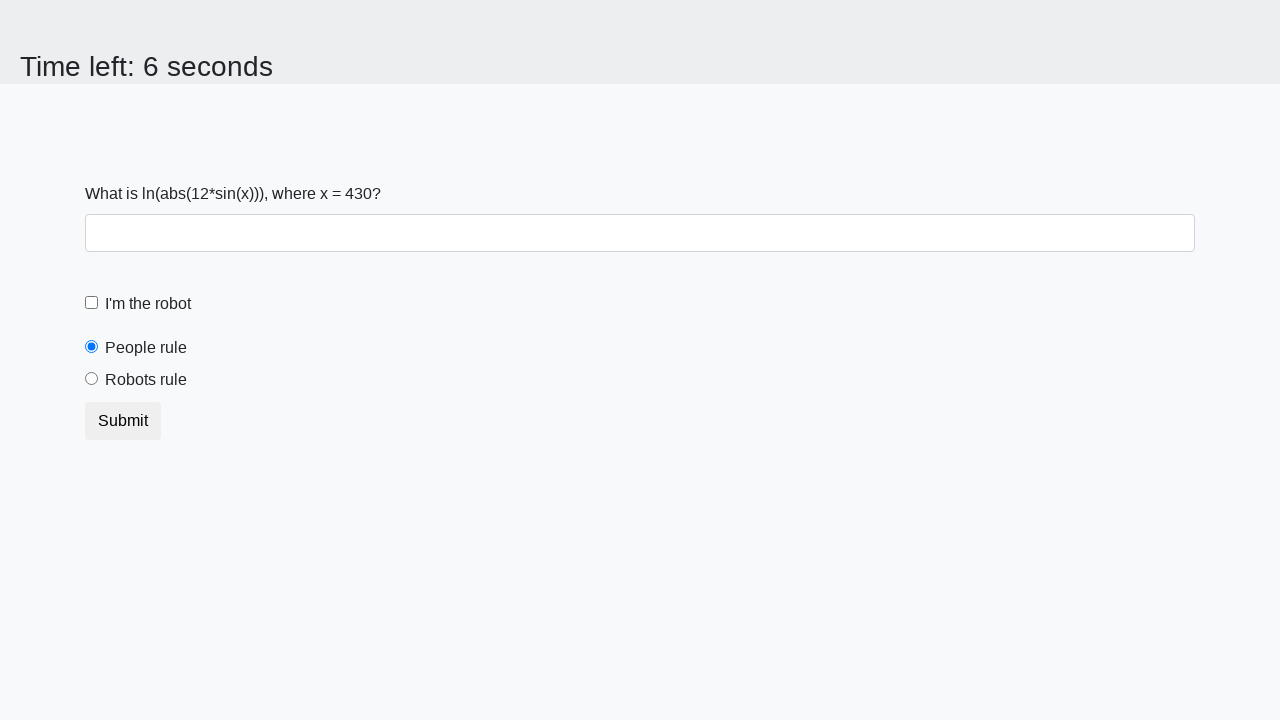

Filled in the answer field with calculated value on #answer
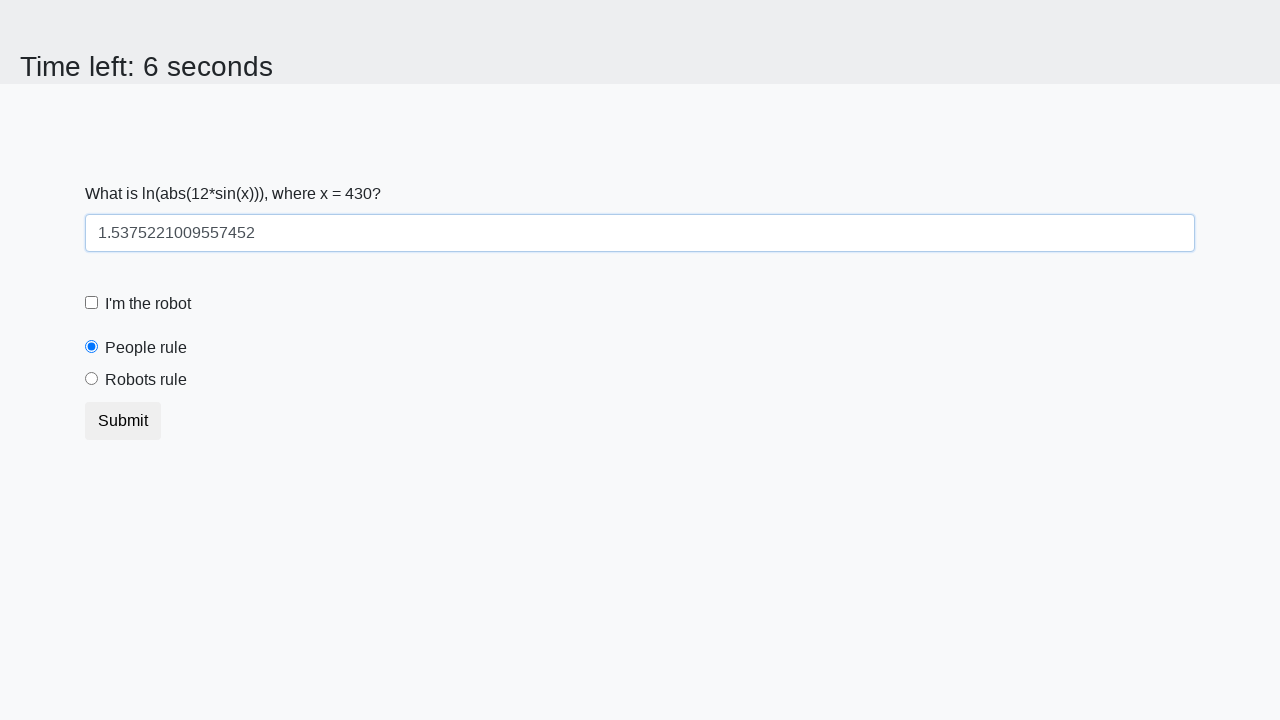

Checked the robot checkbox at (148, 304) on label[for='robotCheckbox']
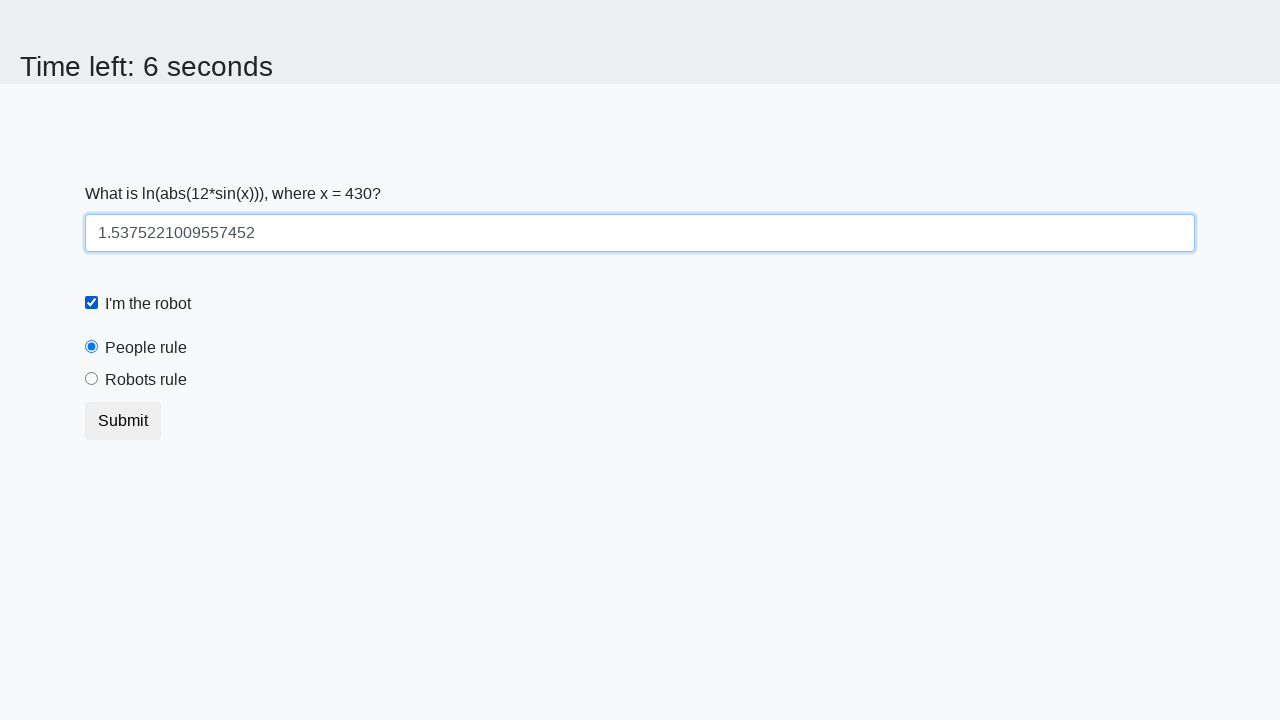

Selected the robots rule radio button at (92, 379) on #robotsRule
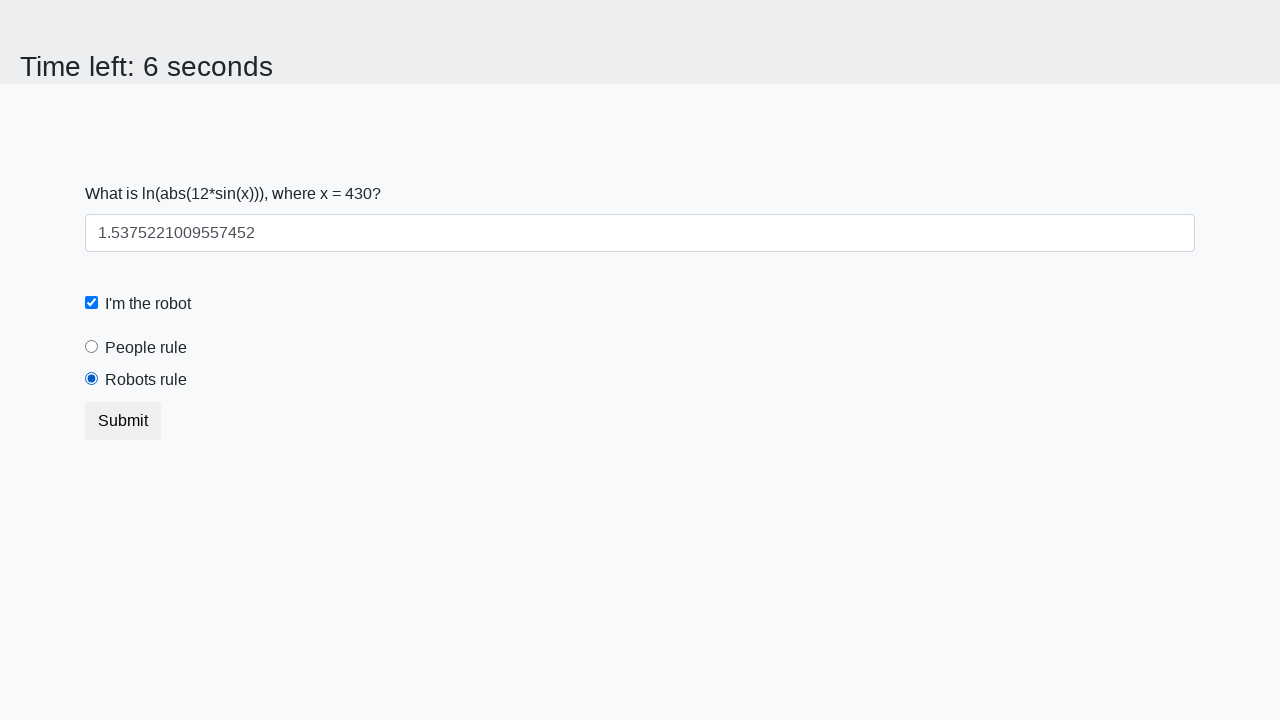

Submitted the math exercise form at (123, 421) on .btn
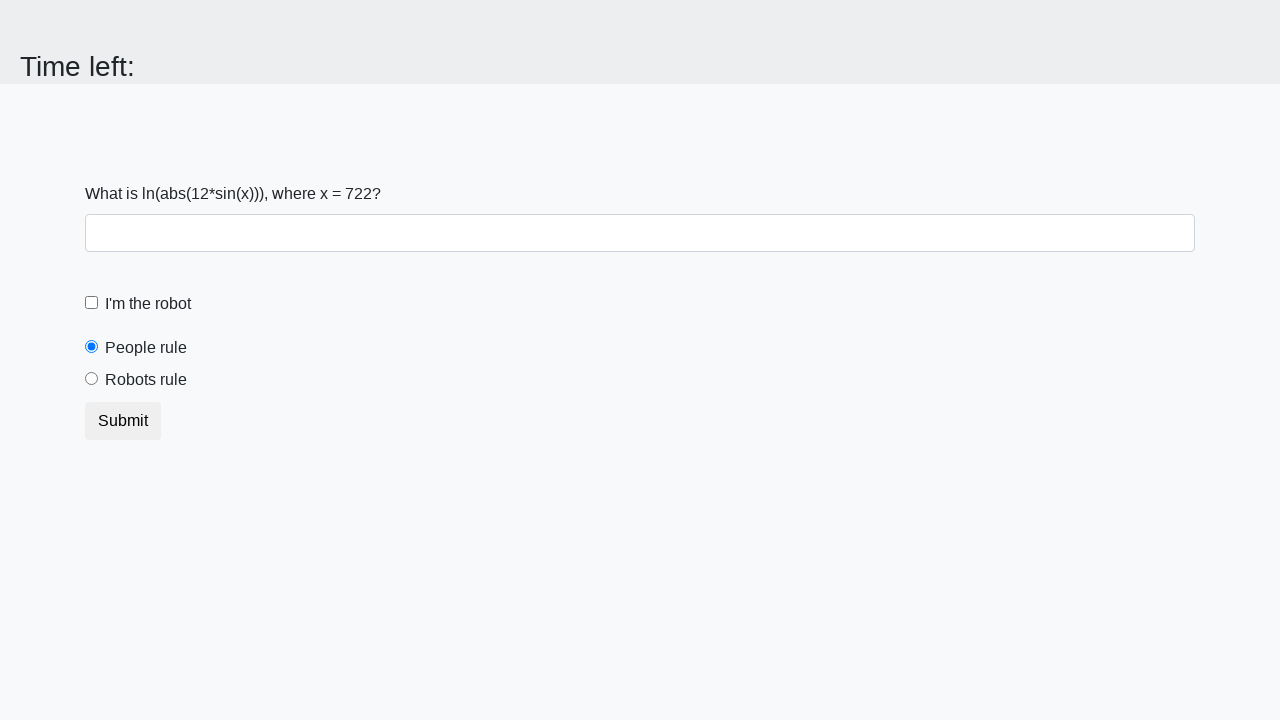

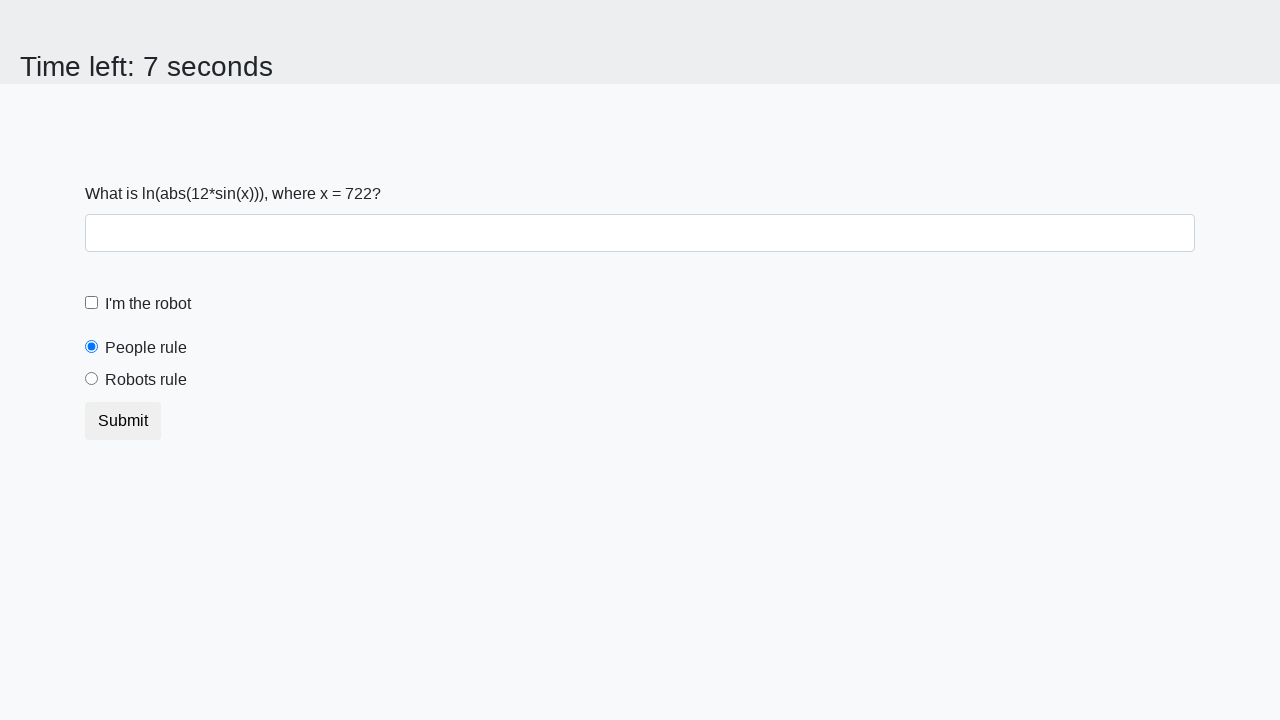